Tests iframe interactions by switching between single and nested frames, filling text inputs in each frame context

Starting URL: http://demo.automationtesting.in/Frames.html

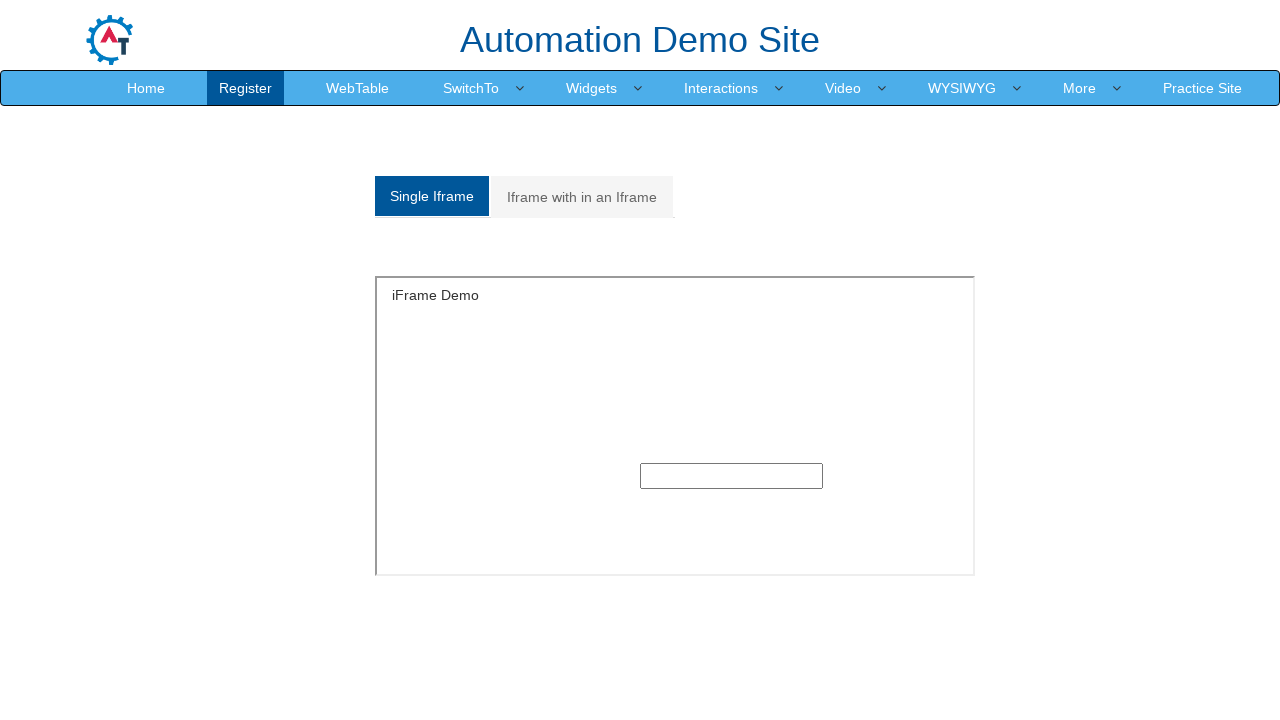

Located single frame element
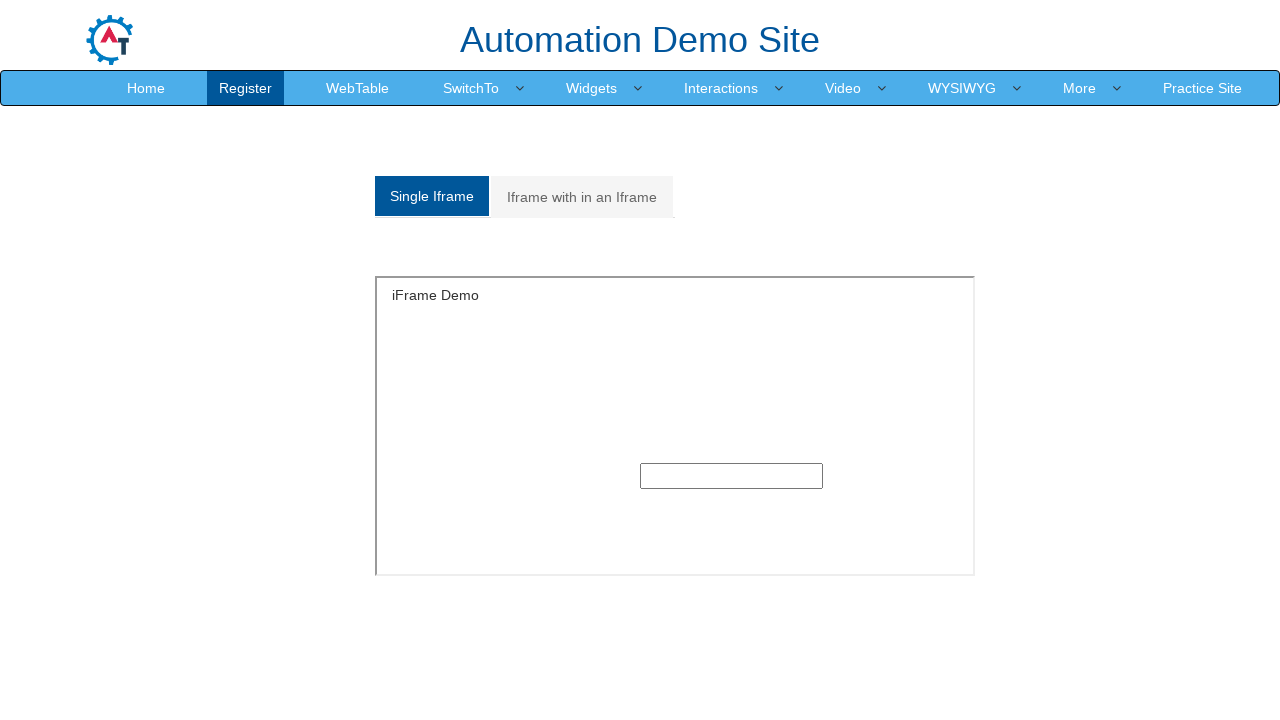

Filled text input in single frame with 'bharath' on iframe[src='SingleFrame.html'] >> nth=0 >> internal:control=enter-frame >> input
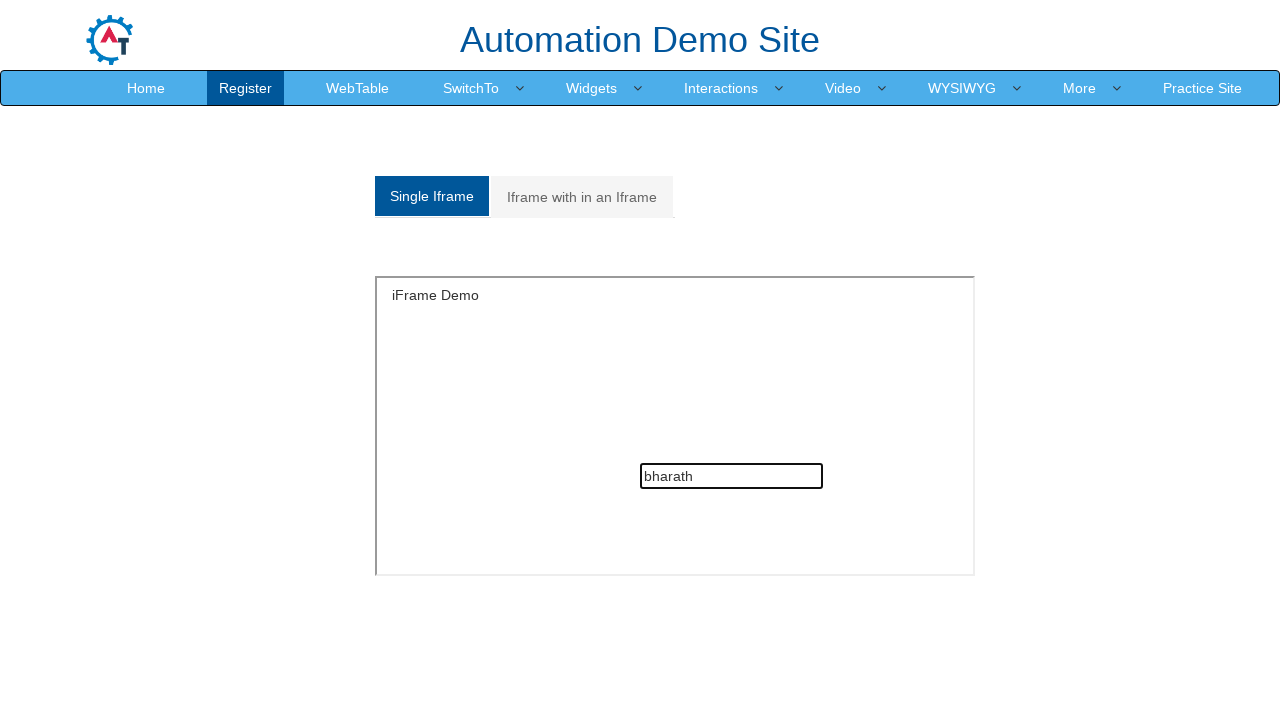

Clicked 'Iframe with in an Iframe' tab at (582, 197) on a:text('Iframe with in an Iframe')
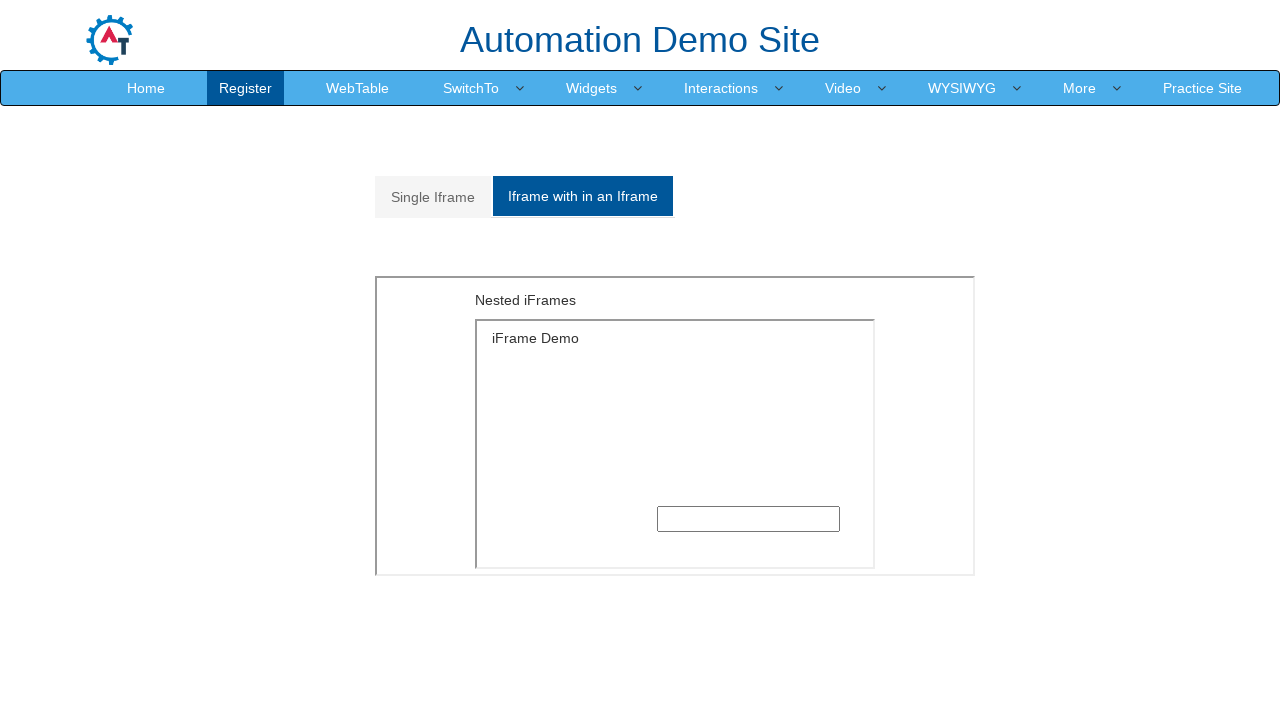

Located outer frame with MultipleFrames.html
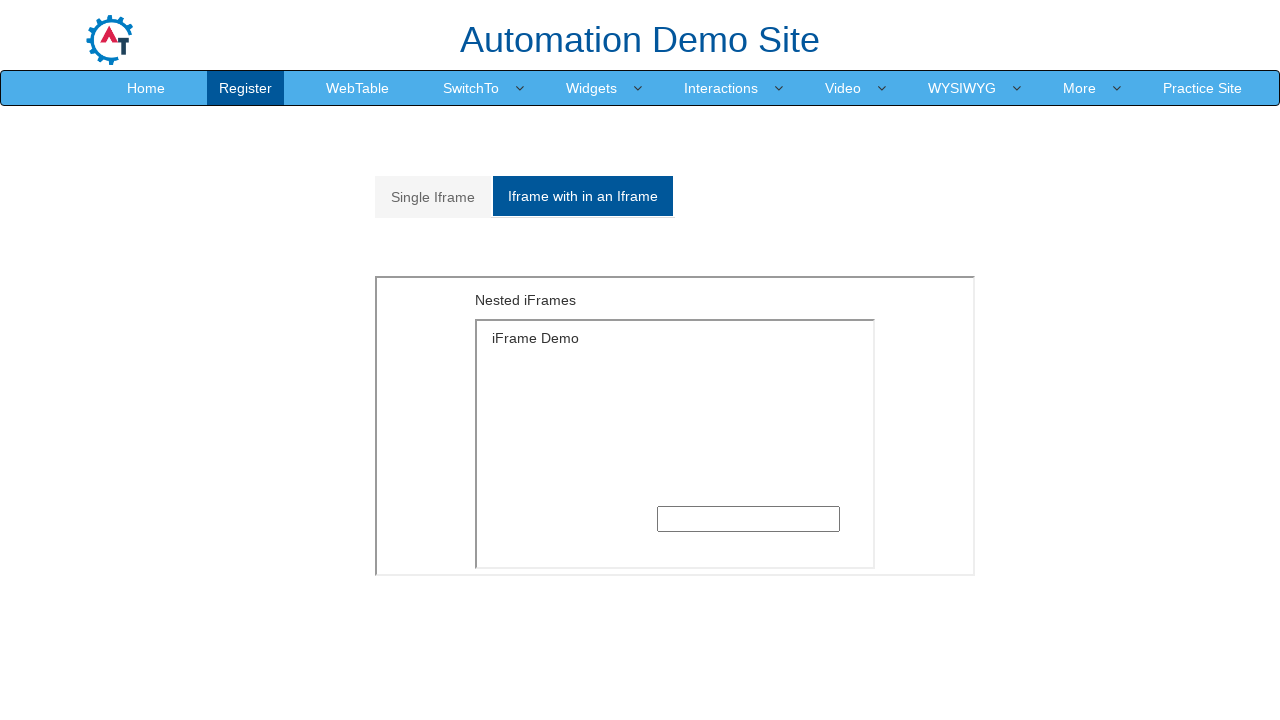

Located inner frame nested within outer frame
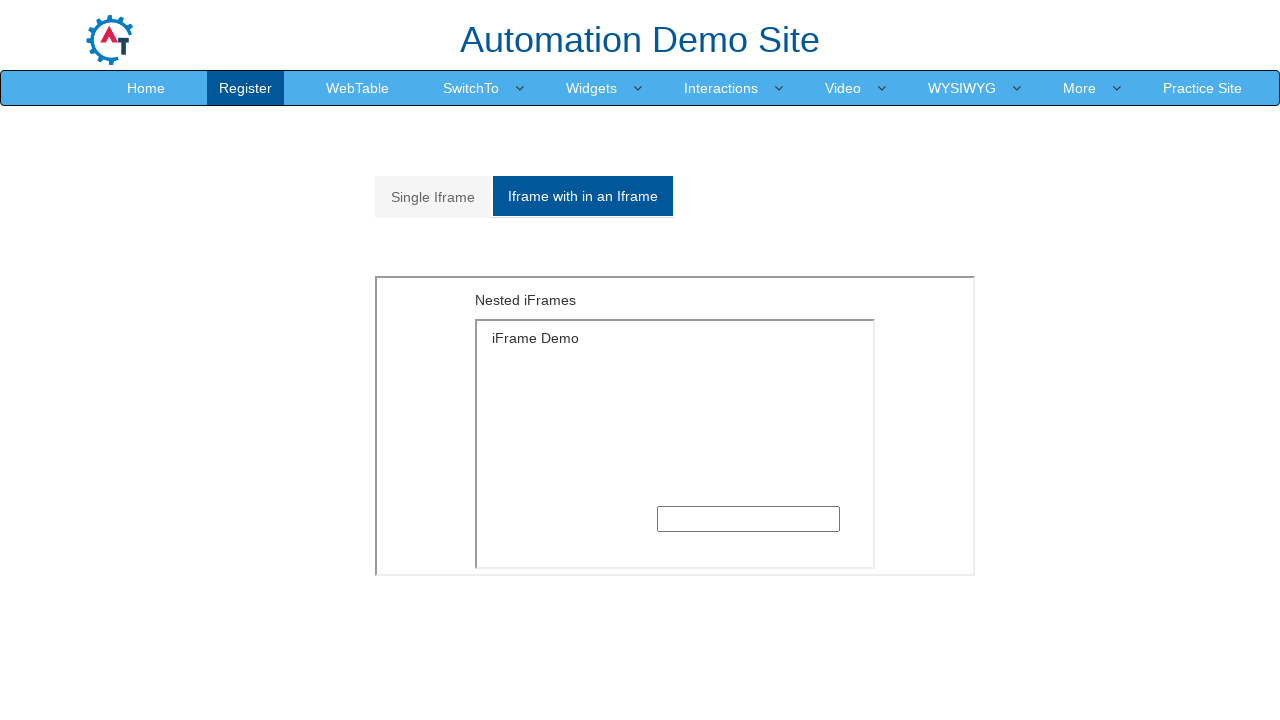

Filled text input in nested frame with 'Napa' on iframe[src='MultipleFrames.html'] >> internal:control=enter-frame >> iframe[src=
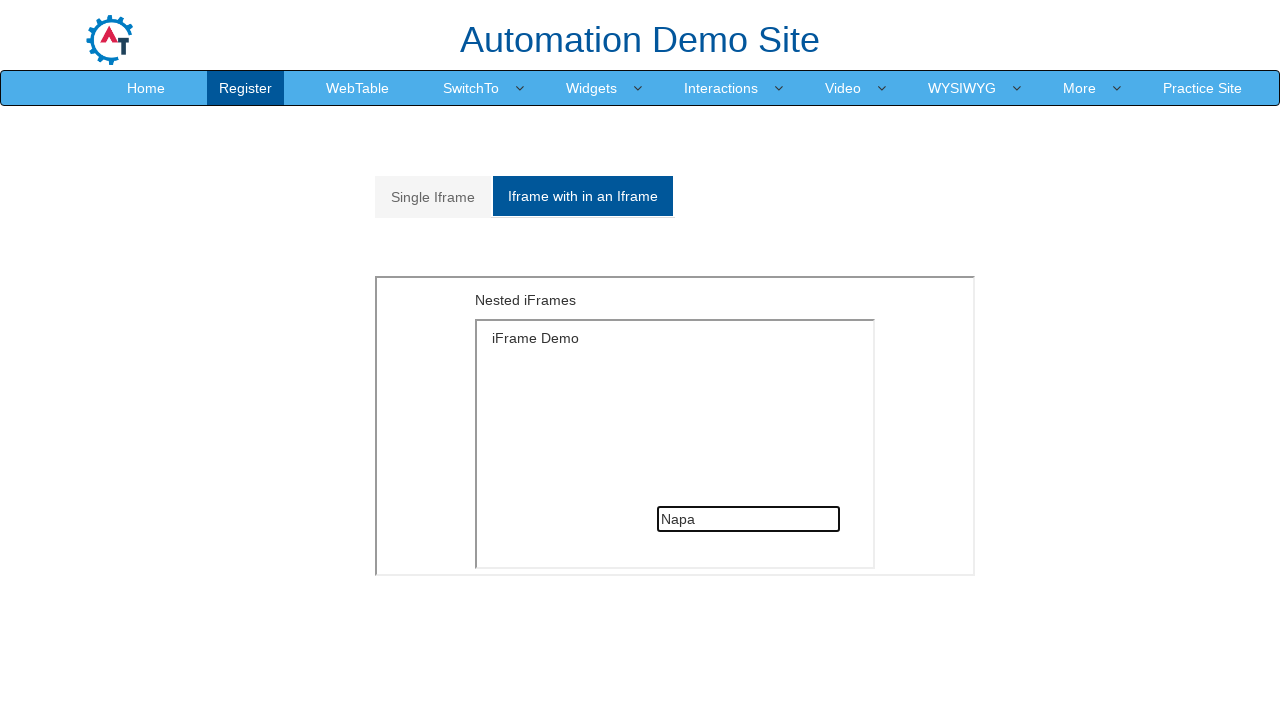

Clicked 'Interactions' menu link at (721, 88) on a:text('Interactions')
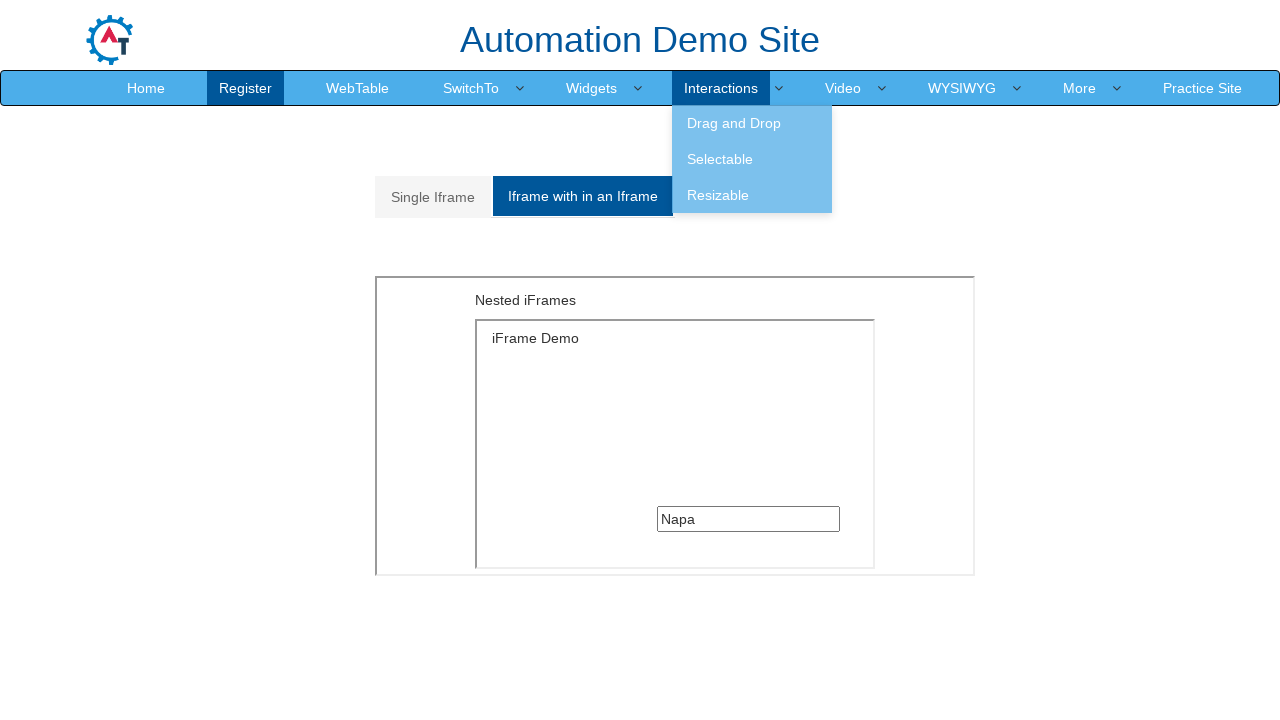

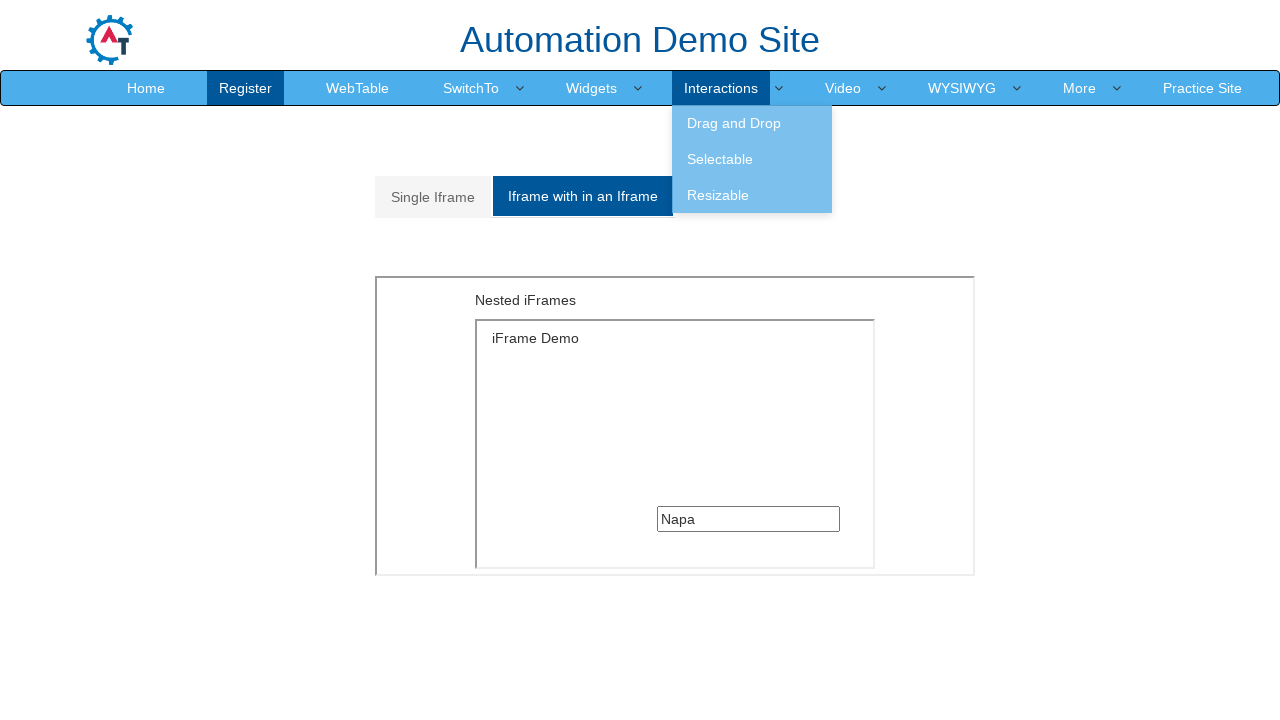